Navigates to a random hydrocarbon generator website and waits for the molecule name element to be displayed.

Starting URL: https://www.zuiveringstechnieken.nl/en-gb/random-hydrocarbons

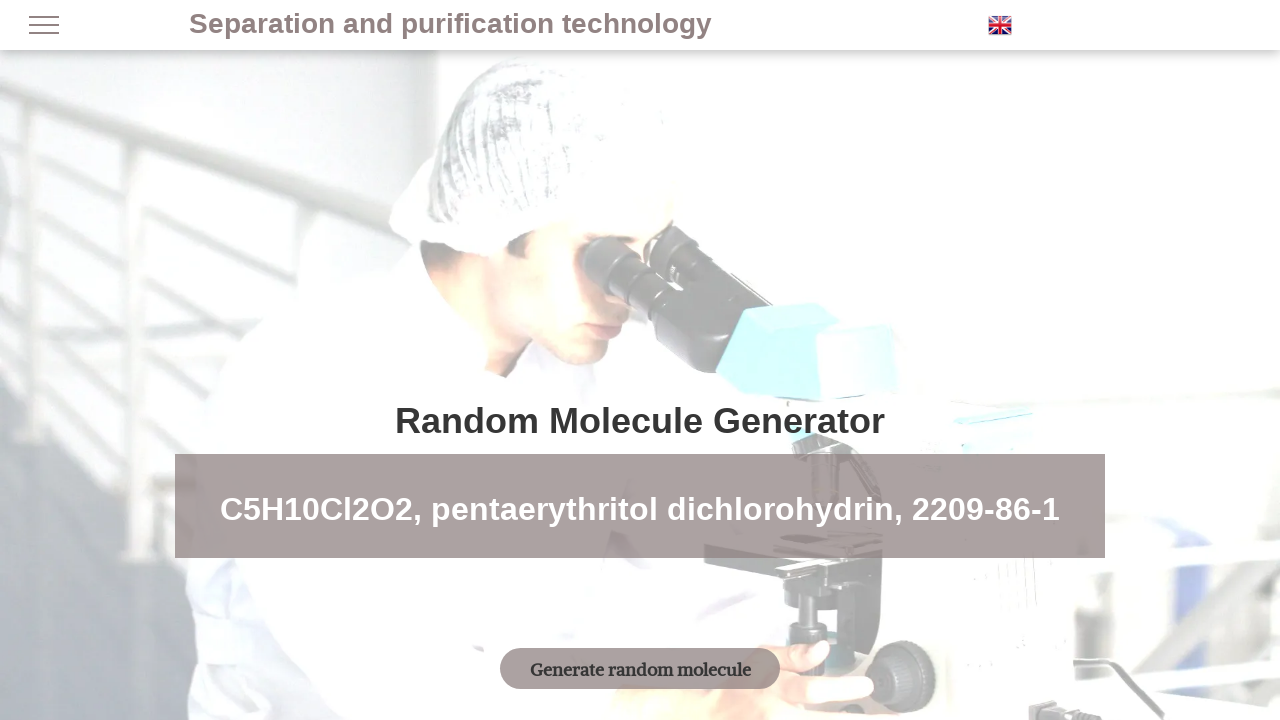

Navigated to random hydrocarbons generator website
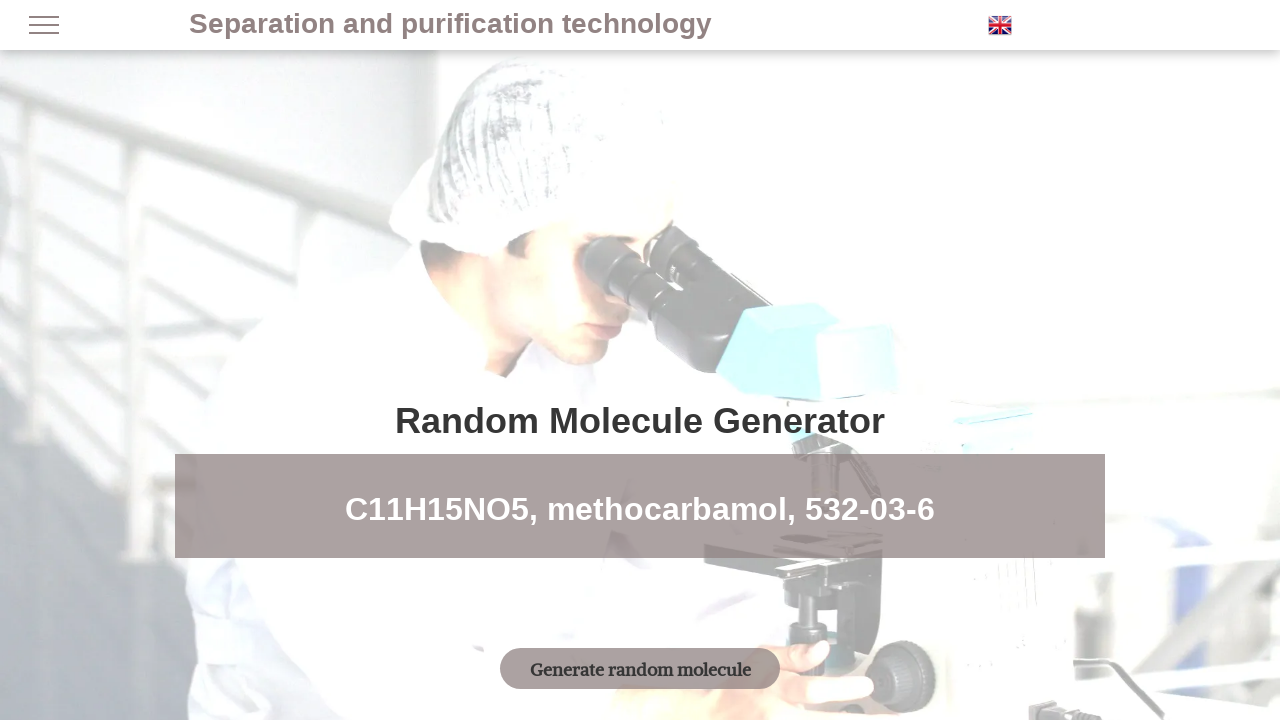

Waited for molecule name element to be displayed
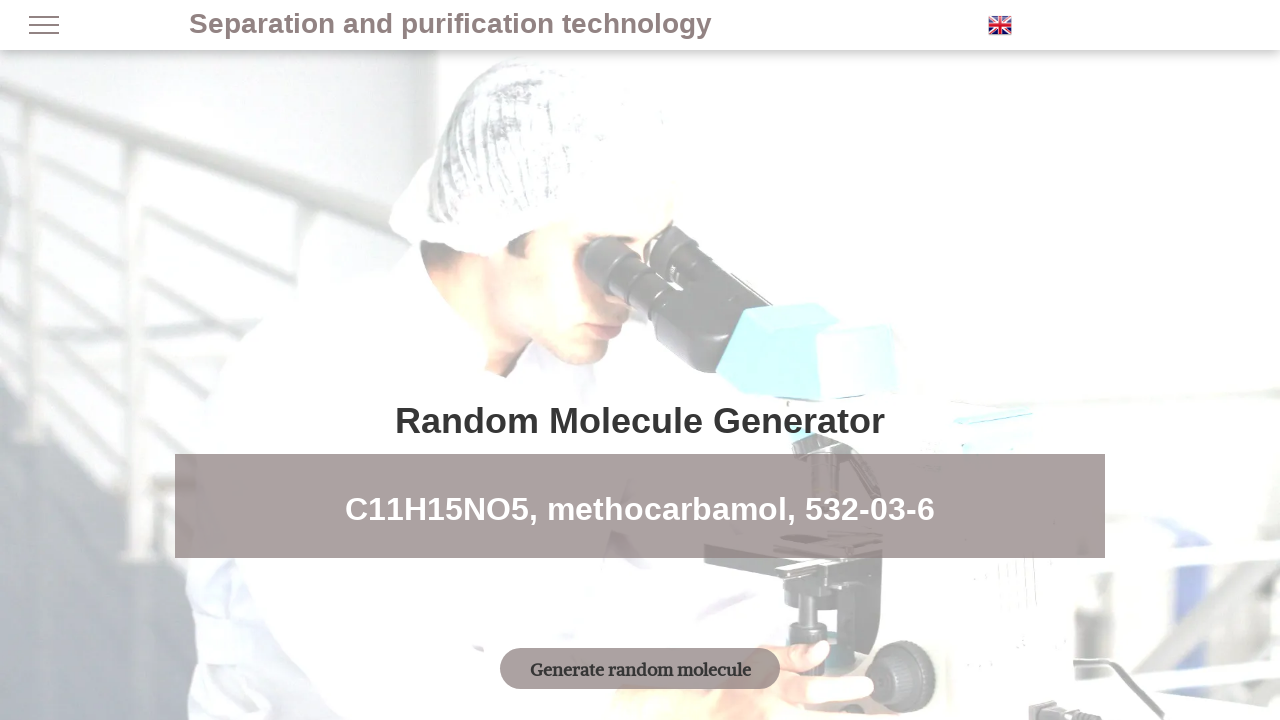

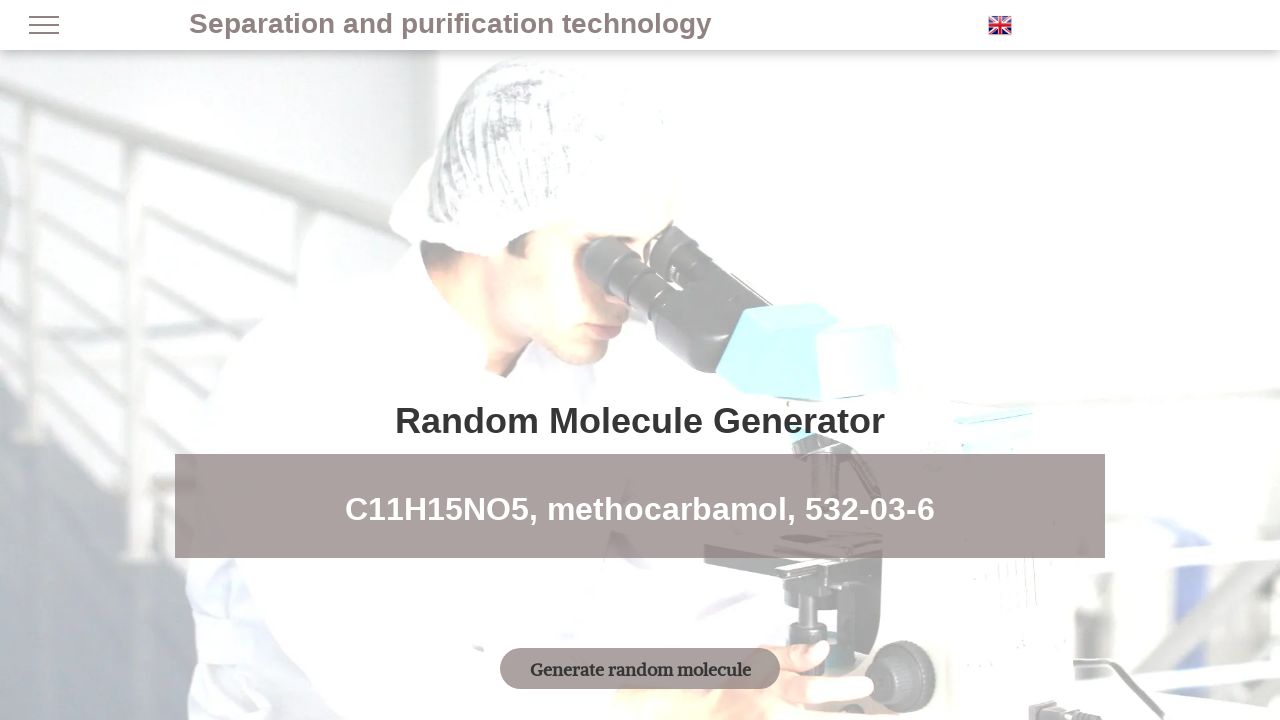